Gets the HTML content of an element on the page

Starting URL: https://webdriver.io/

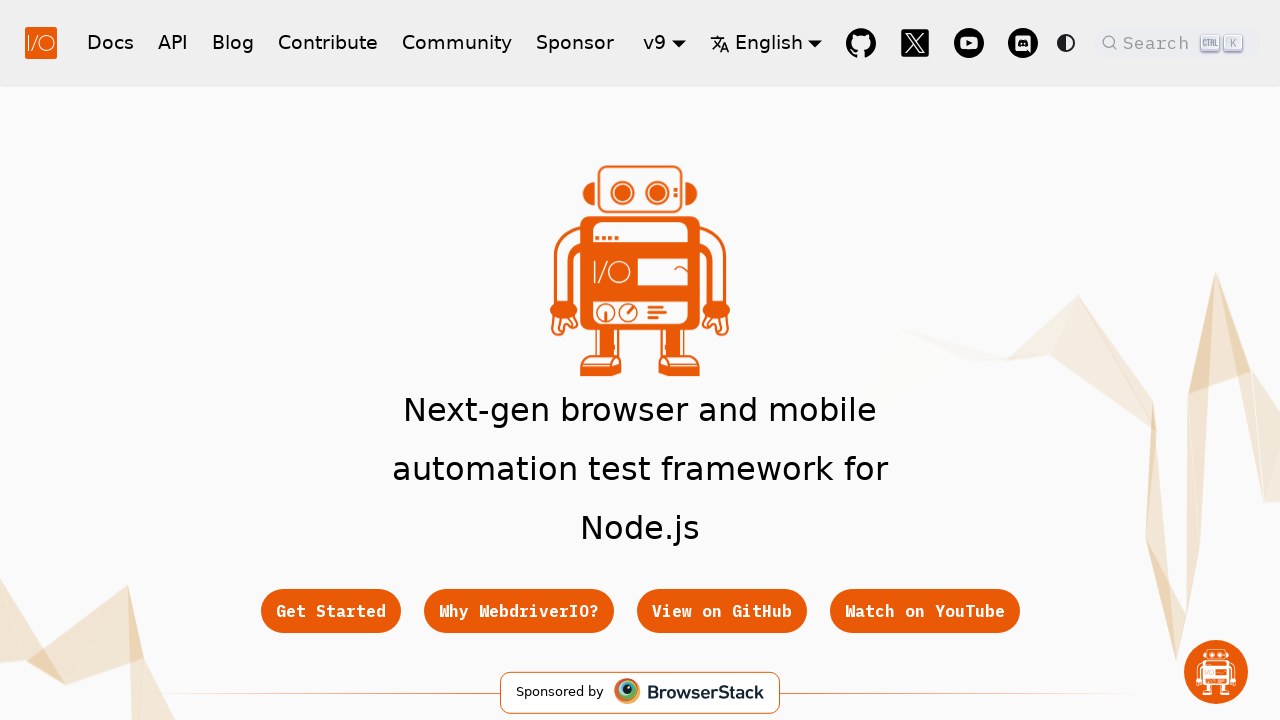

Navigated to https://webdriver.io/
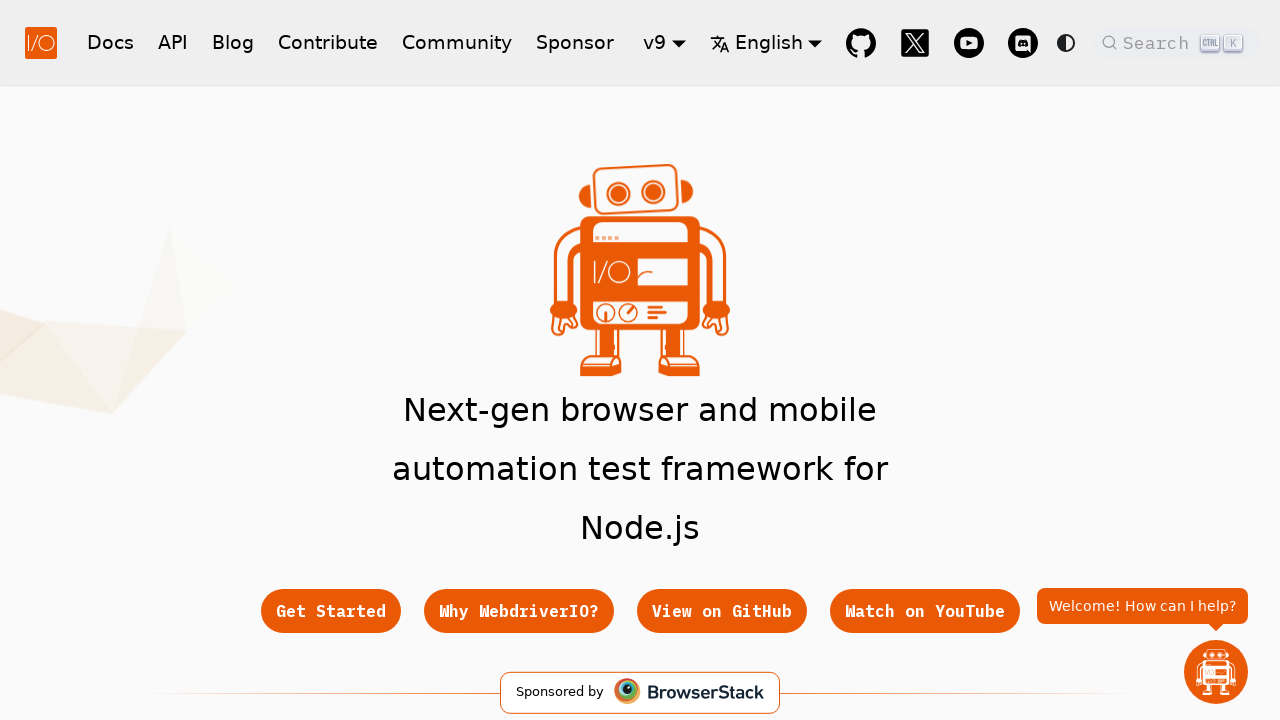

Located element with XPath selector
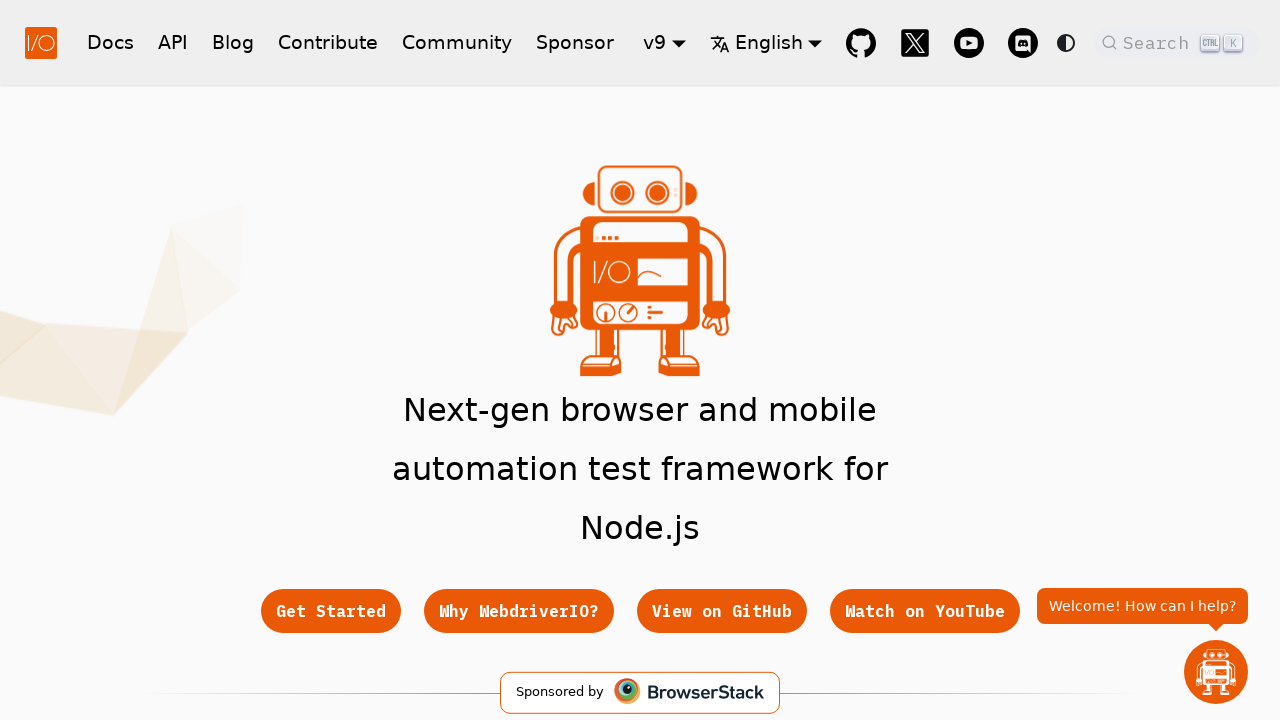

Retrieved outer HTML of element
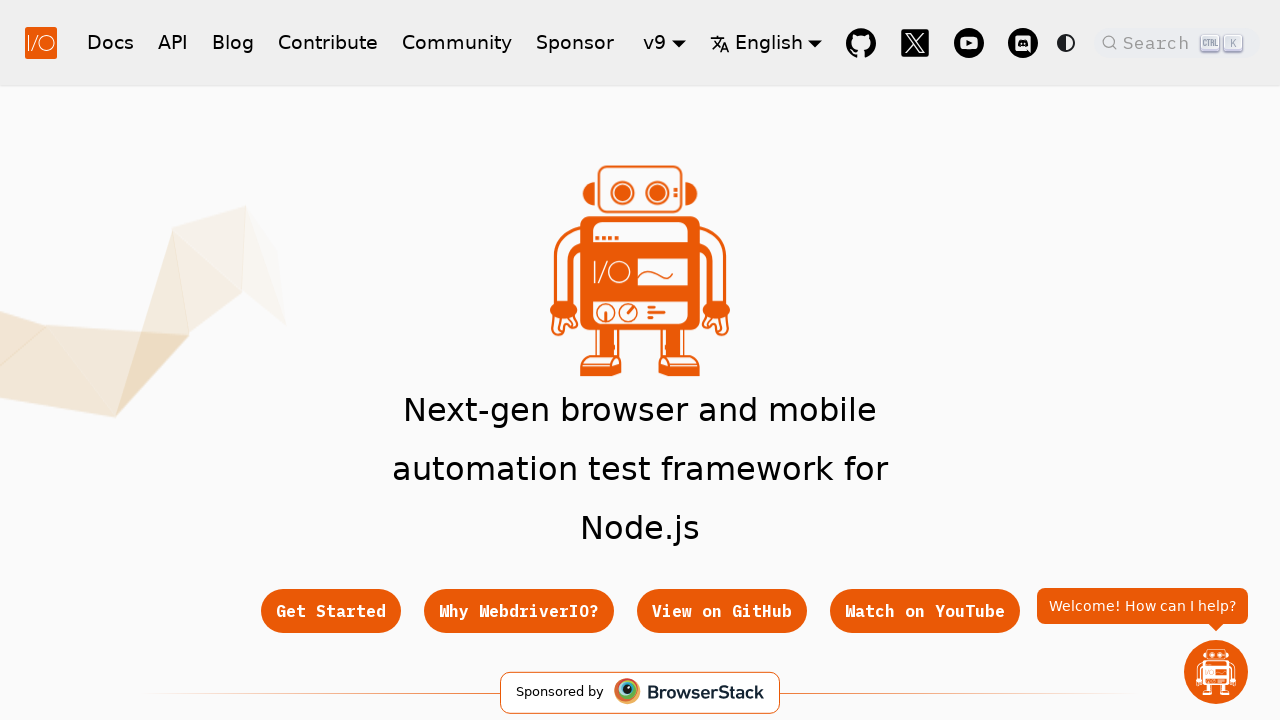

Retrieved inner HTML of element
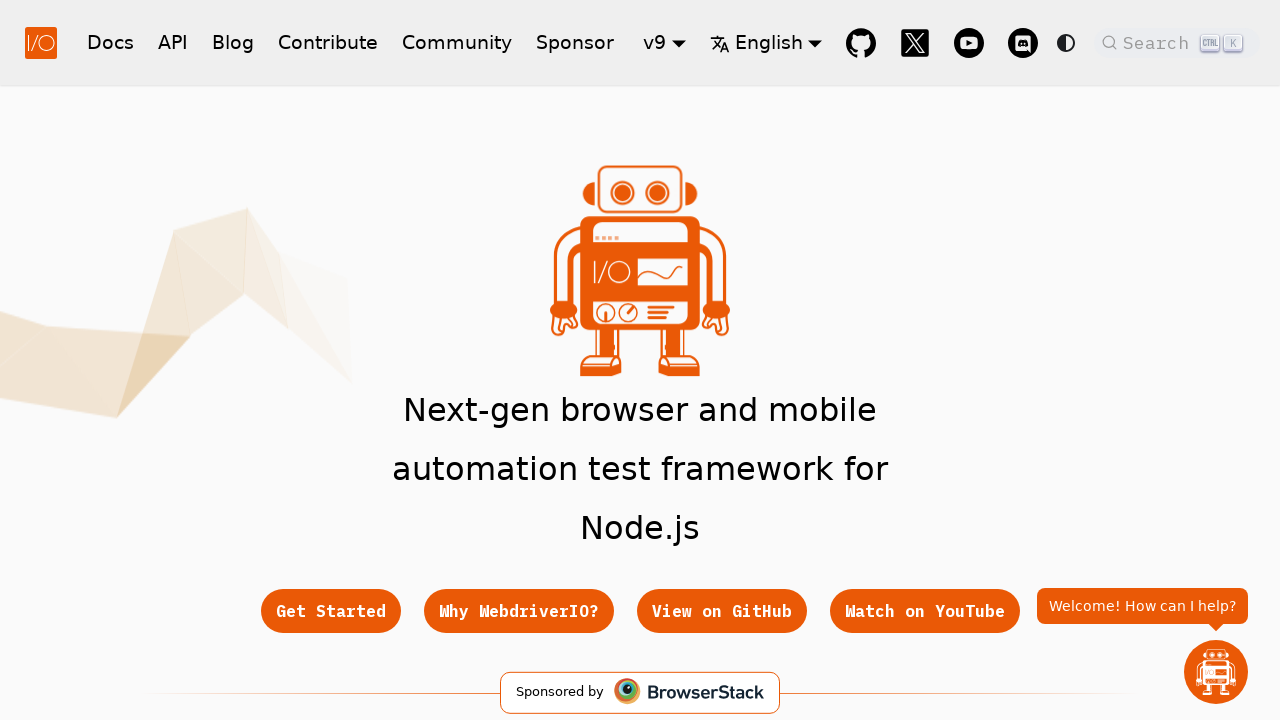

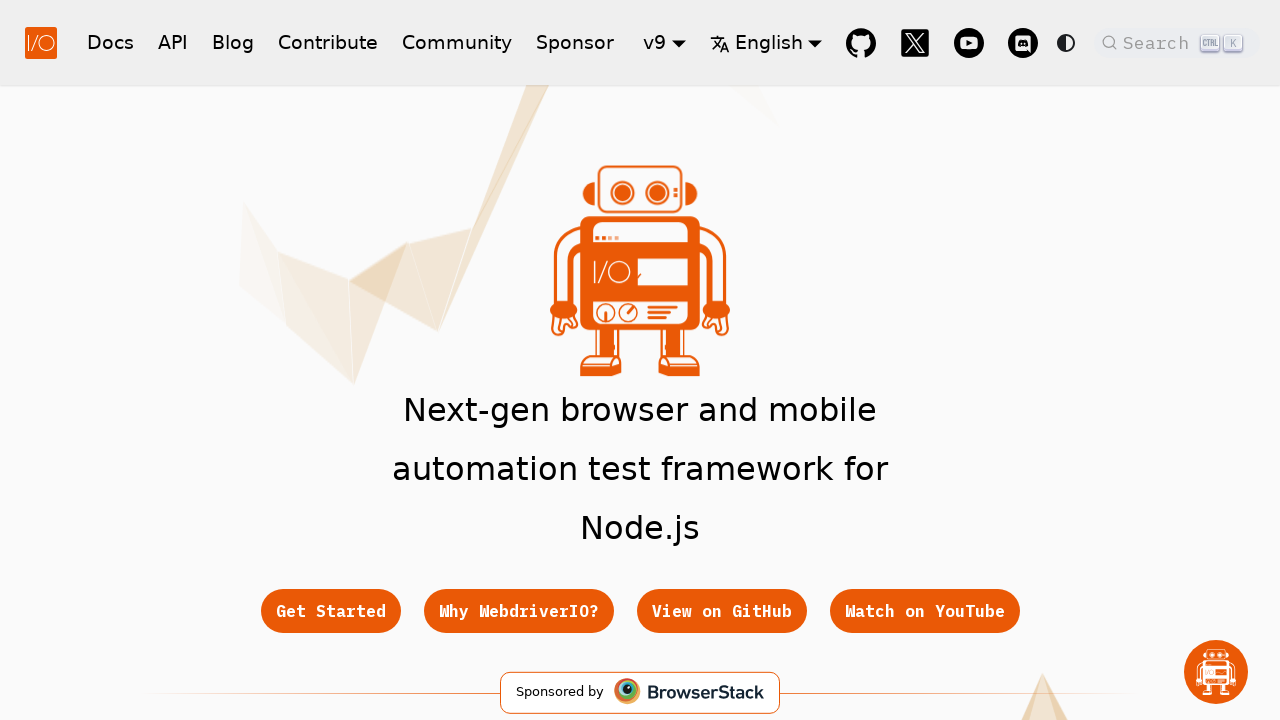